Tests the add/remove elements functionality by clicking the "Add Element" button to create a new element, then clicking the "Delete" button to remove it.

Starting URL: https://the-internet.herokuapp.com/add_remove_elements/

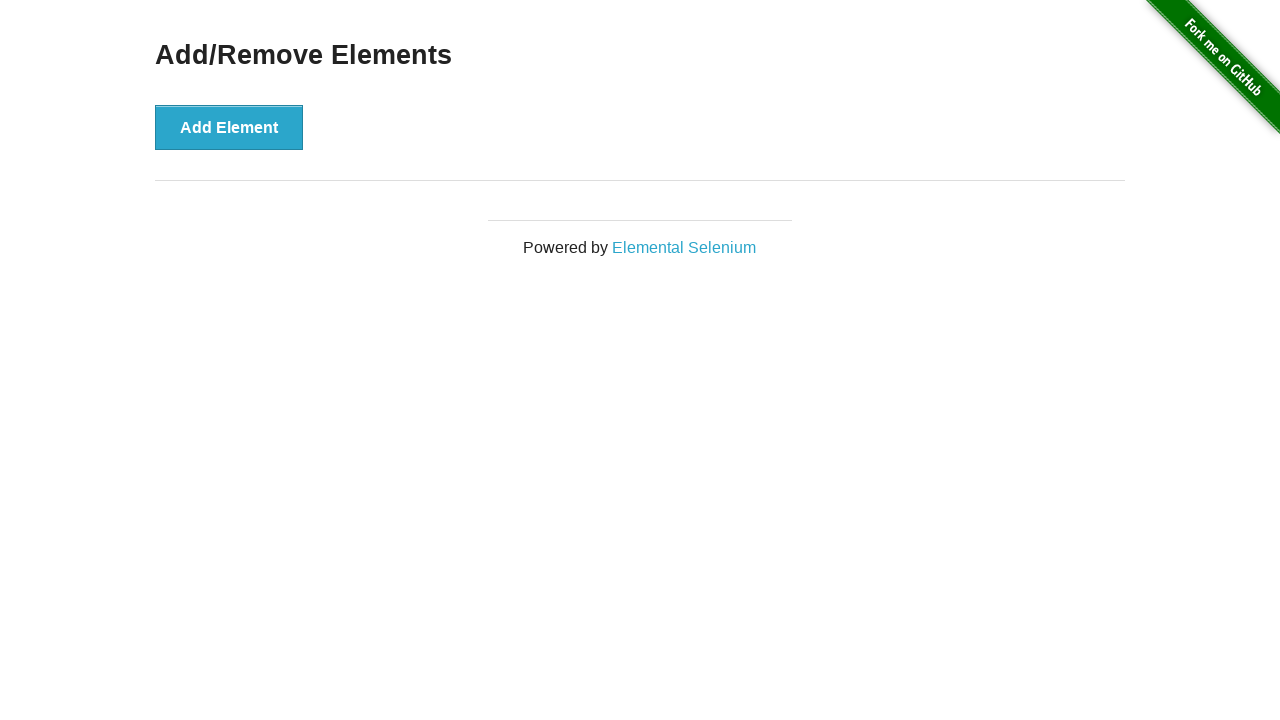

Clicked 'Add Element' button to create a new element at (229, 127) on [onclick="addElement()"]
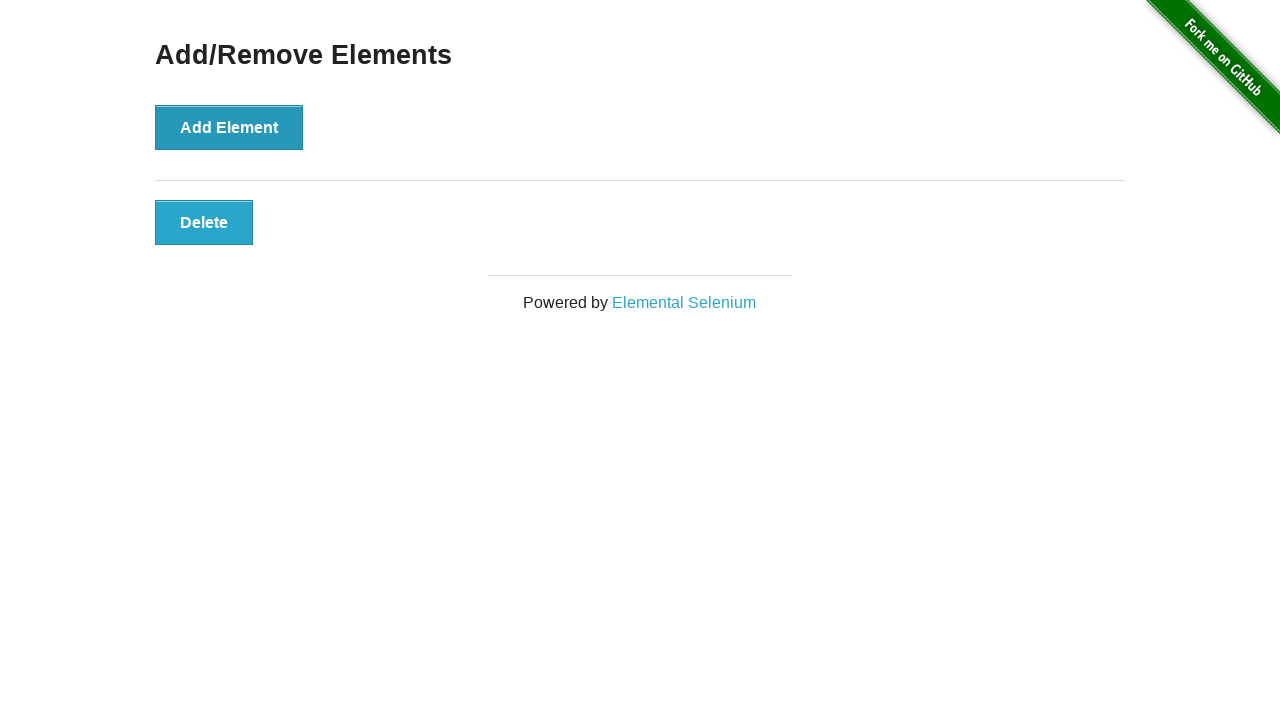

Delete button appeared and is ready to click
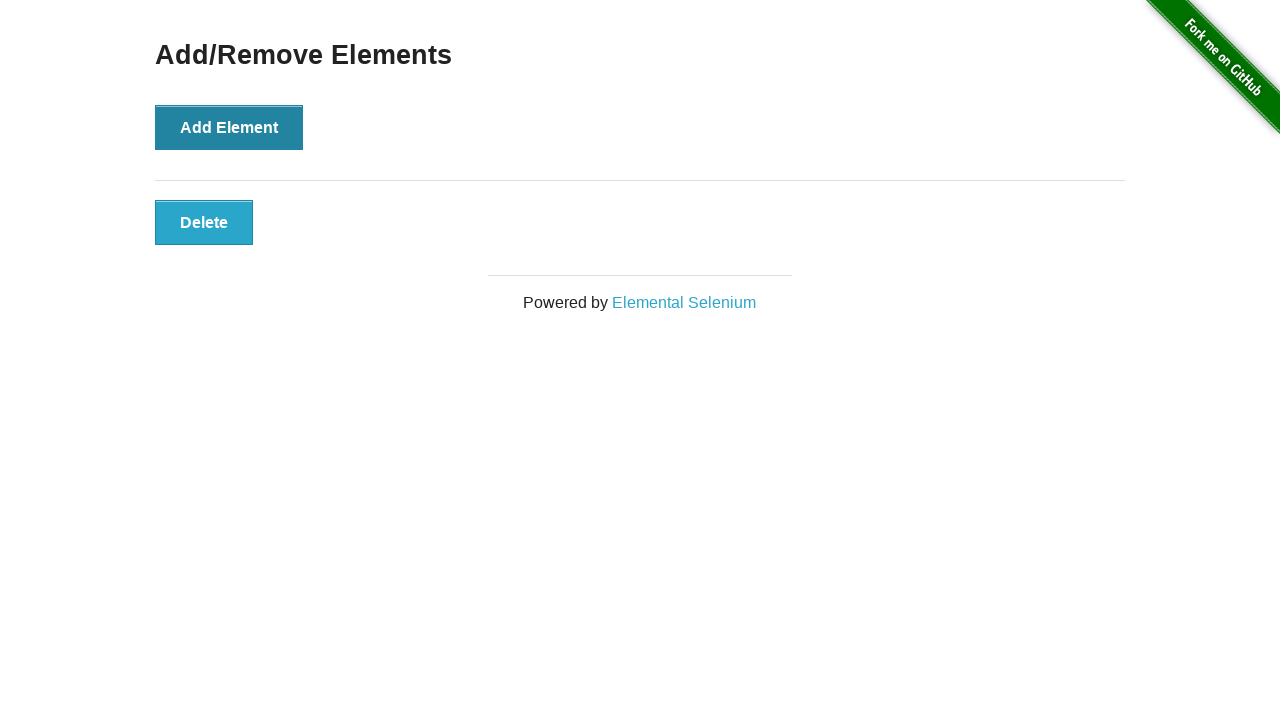

Clicked 'Delete' button to remove the added element at (204, 222) on [onclick="deleteElement()"]
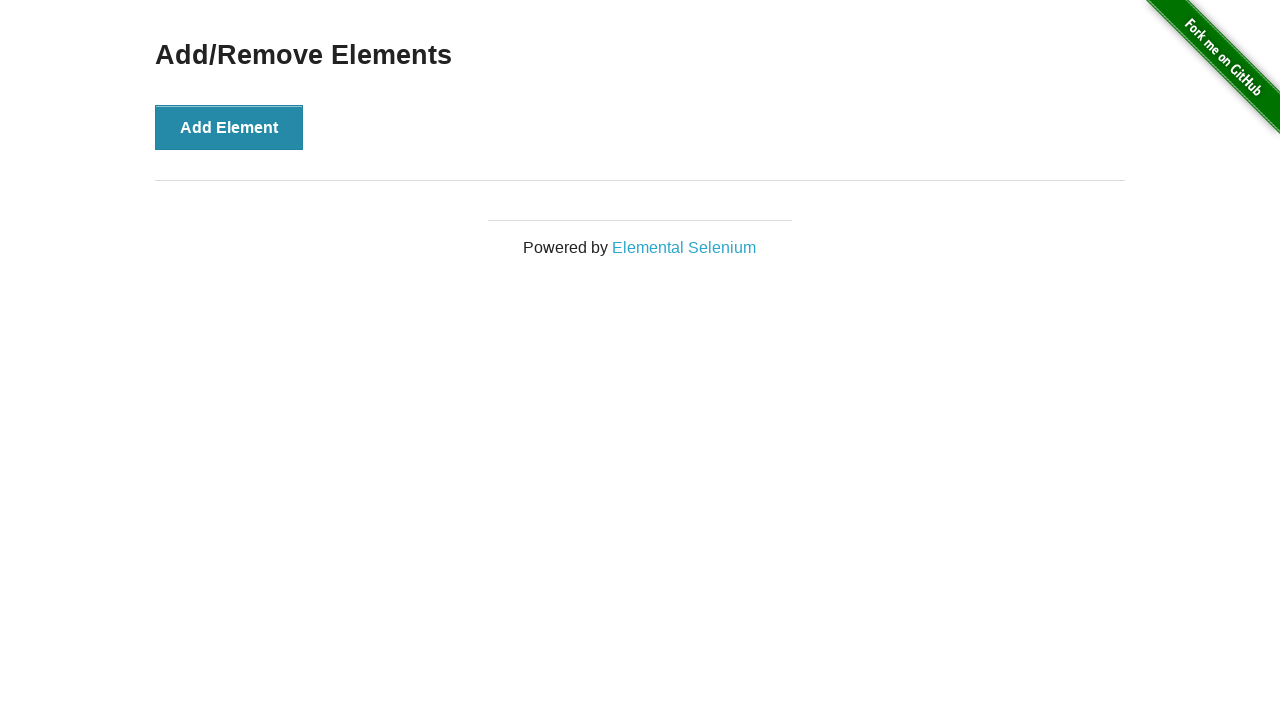

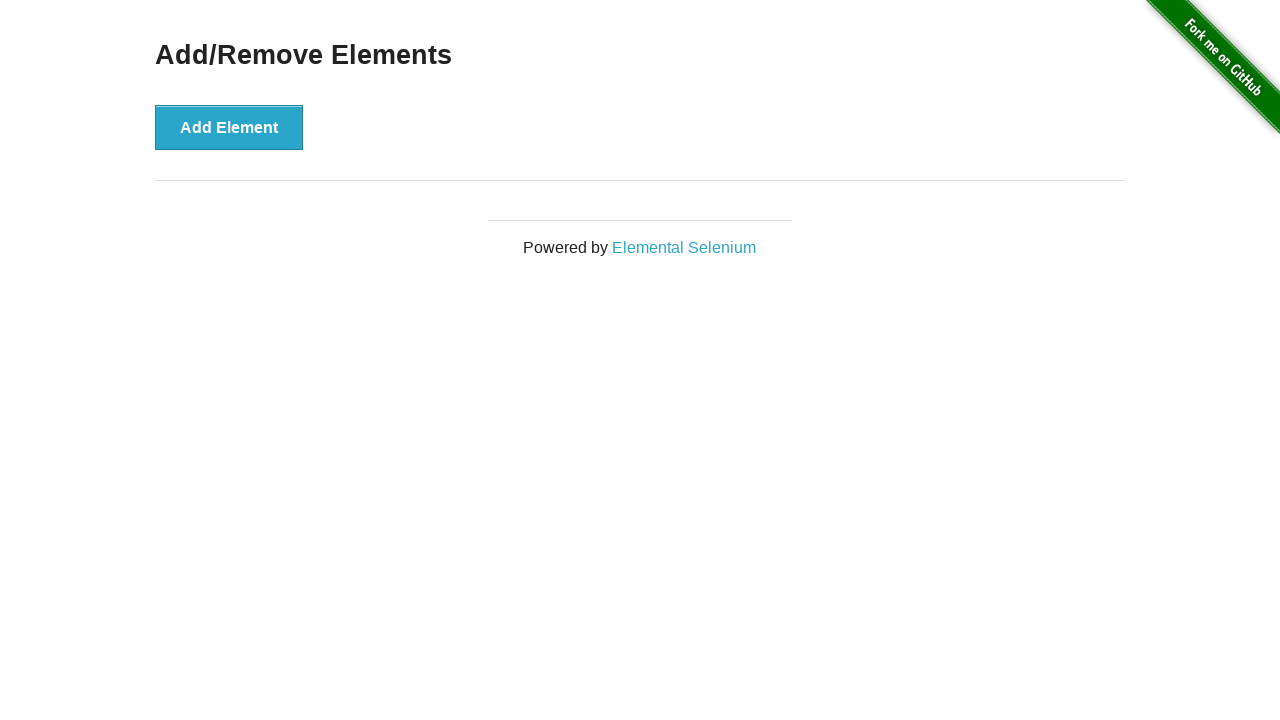